Tests menu navigation functionality by hovering over menu items and clicking on nested submenu items, including right-click actions

Starting URL: https://demoqa.com/menu

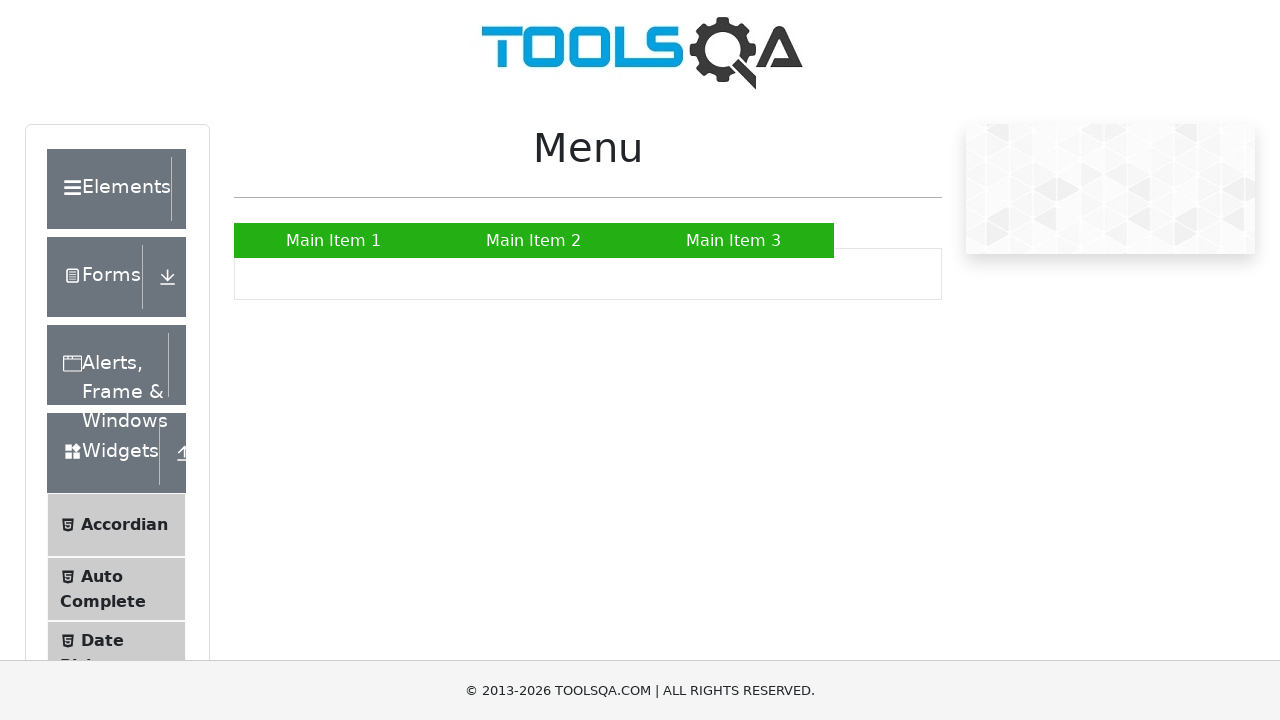

Hovered over main menu item 2 at (534, 240) on xpath=//div[@class='nav-menu-container']/ul/li[2]/a
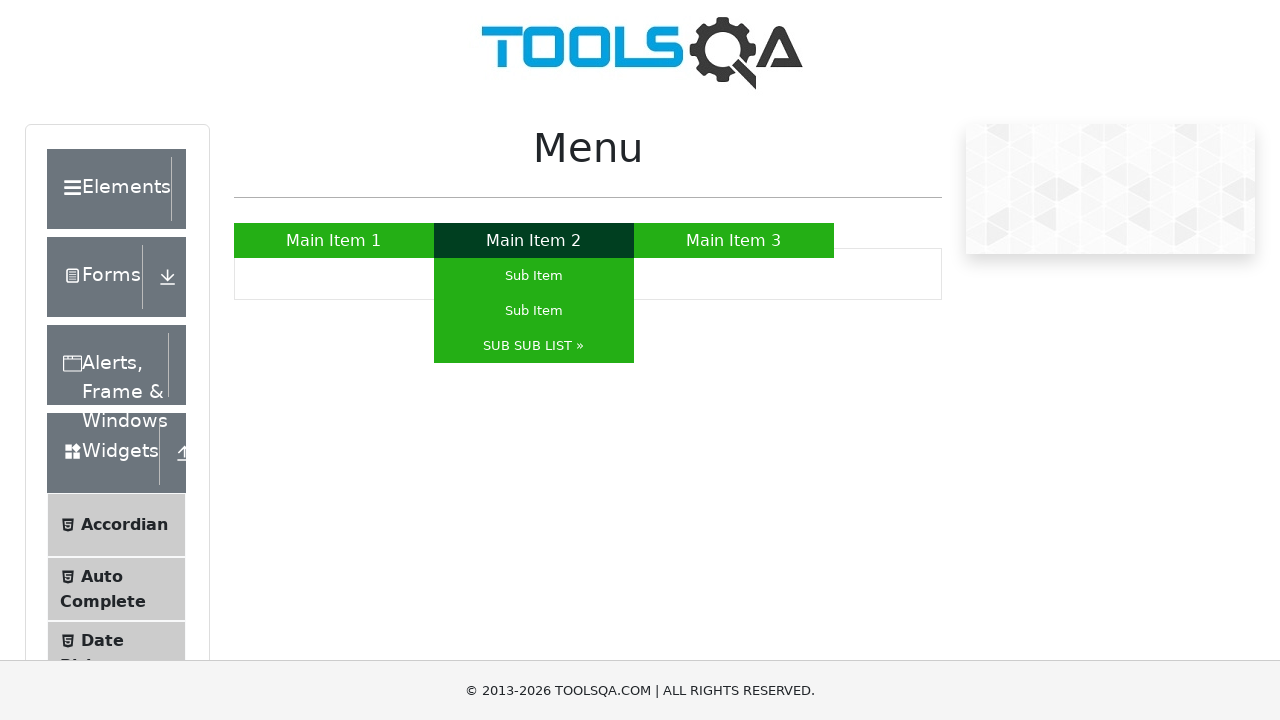

Hovered over SUB SUB LIST submenu at (534, 346) on xpath=//a[contains(text(), 'SUB SUB LIST')]
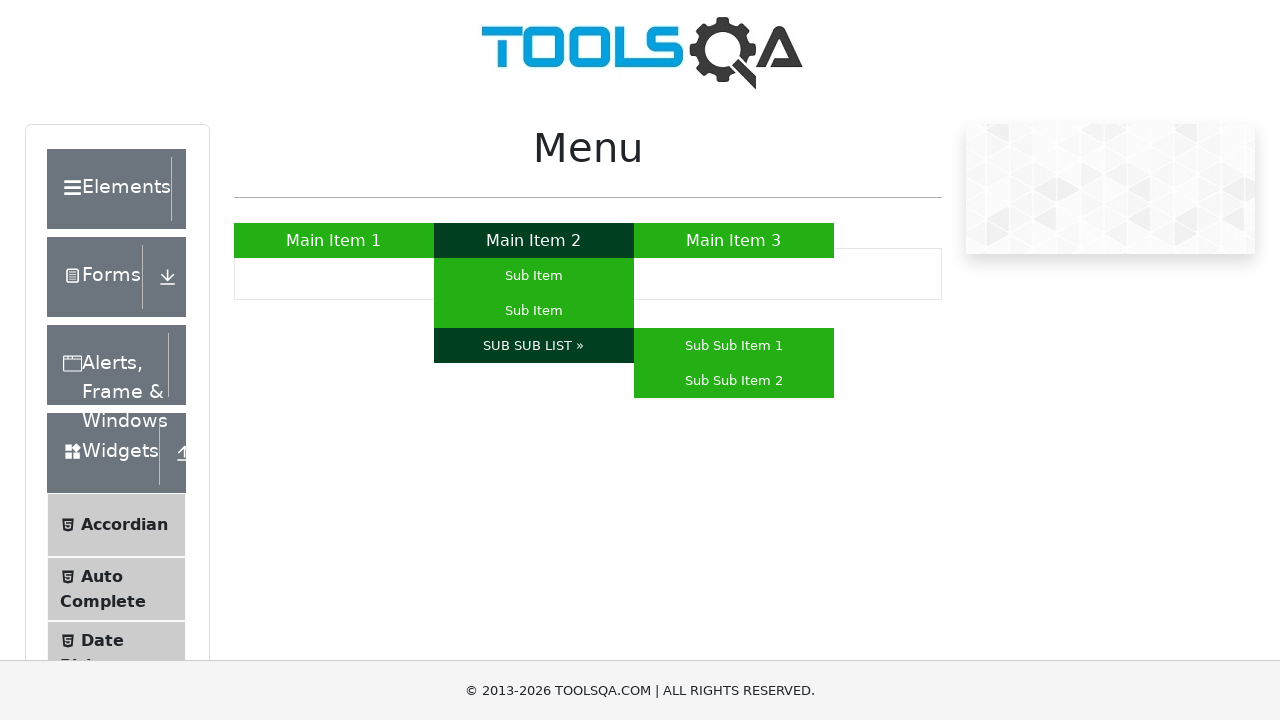

Clicked on Sub Sub Item 2 at (734, 380) on xpath=//a[contains(text(), 'Sub Sub Item 2')]
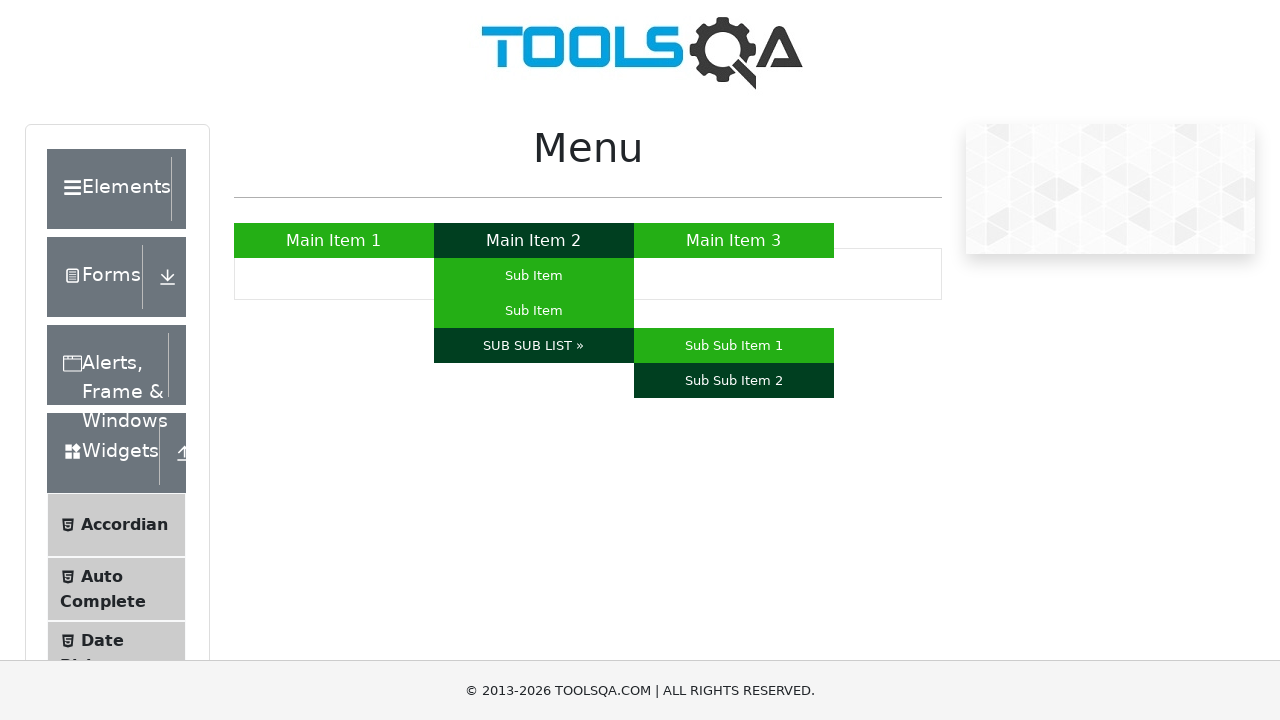

Double-clicked on Sub Sub Item 1 at (734, 346) on xpath=//a[contains(text(), 'Sub Sub Item 1')]
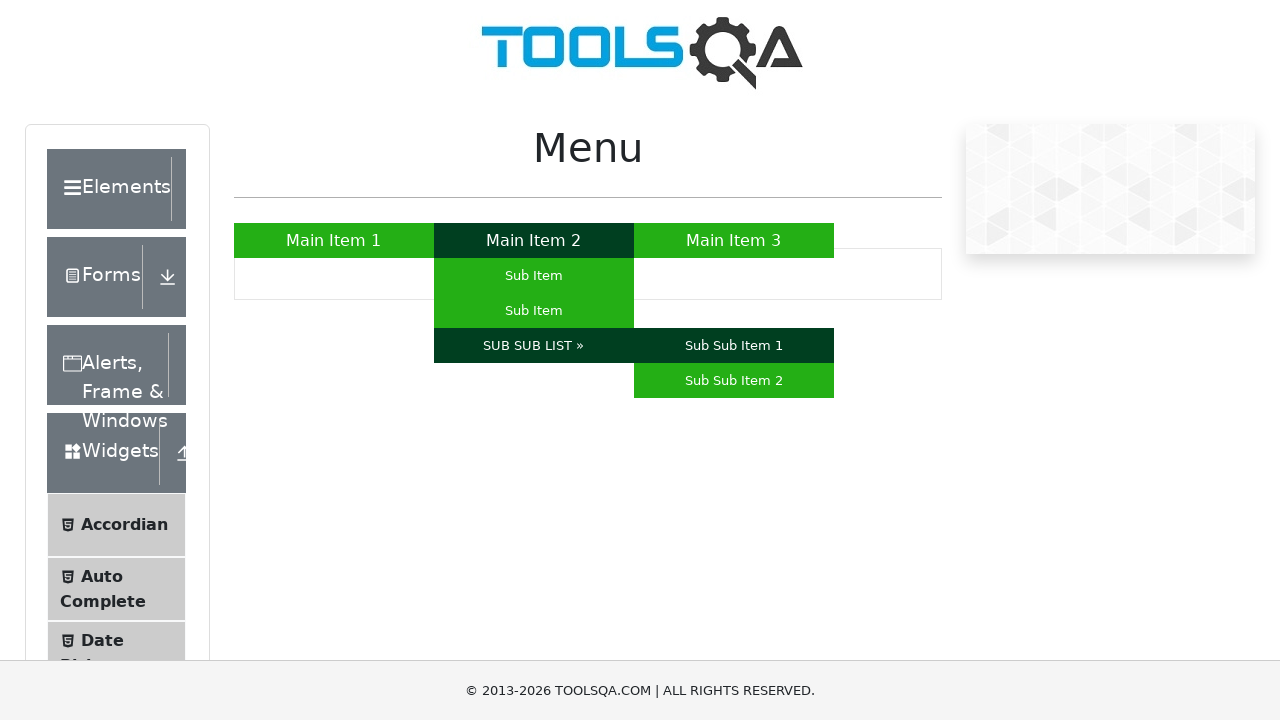

Right-clicked on Sub Sub Item 2 at (734, 380) on xpath=//a[contains(text(), 'Sub Sub Item 2')]
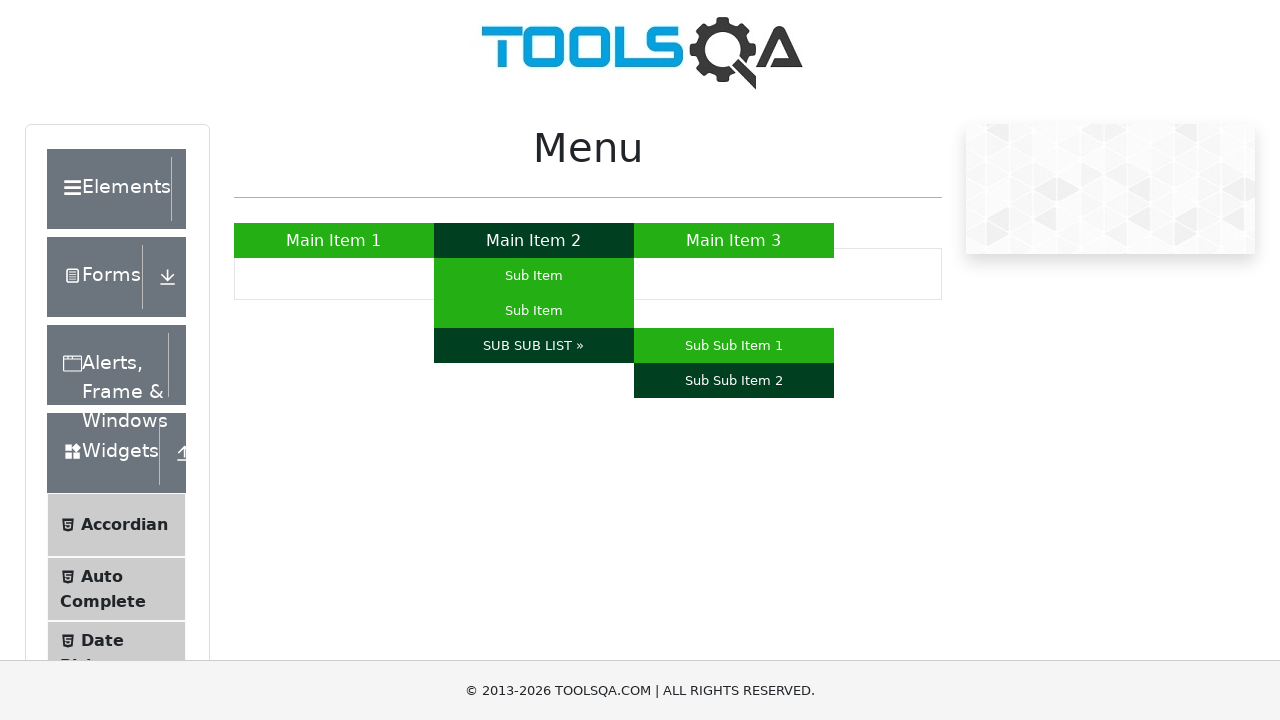

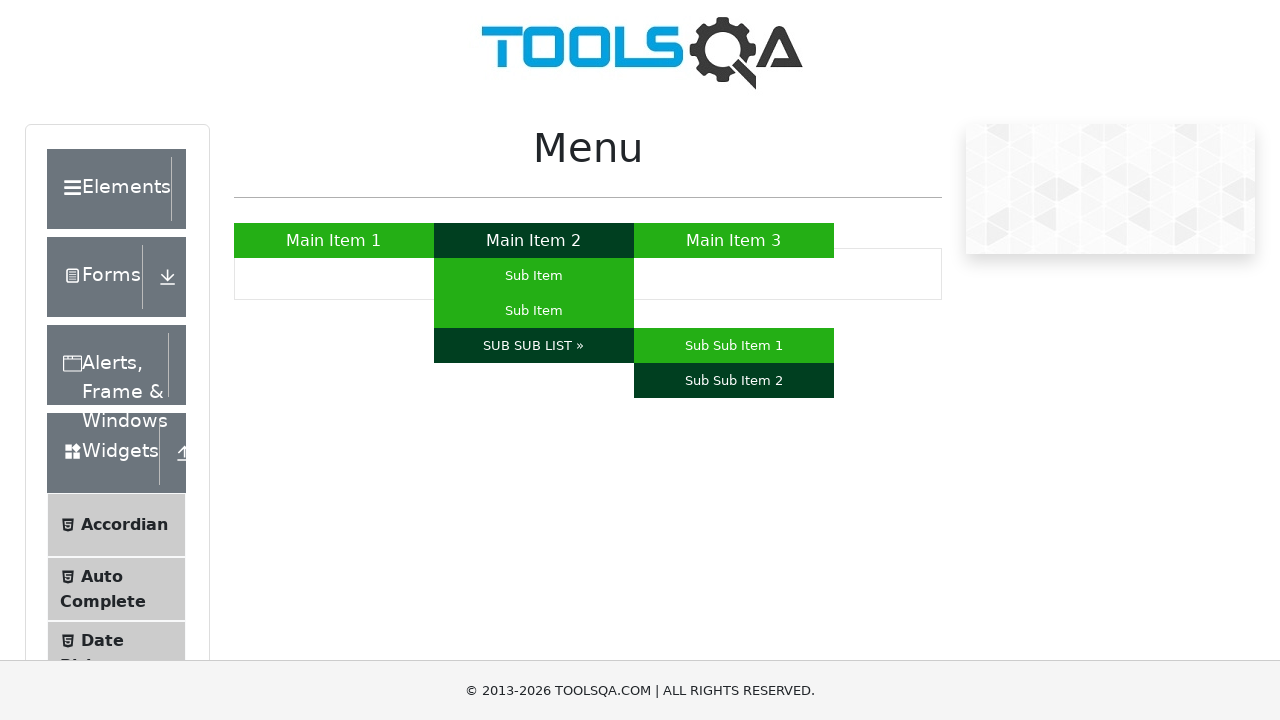